Tests checkbox functionality on a DevExpress demo page by verifying the checkbox is displayed and enabled, then clicking it

Starting URL: https://demos.devexpress.com/aspxeditorsdemos/ListEditors/MultiSelect.aspx

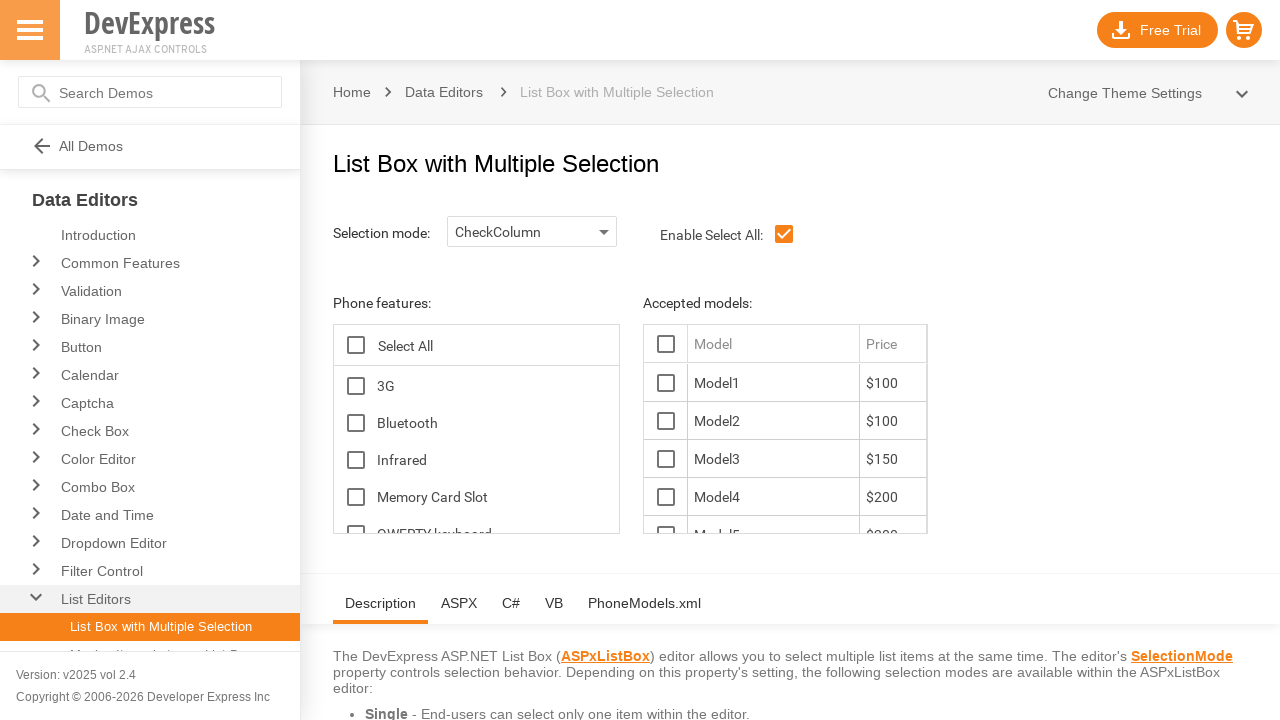

Navigated to DevExpress MultiSelect demo page
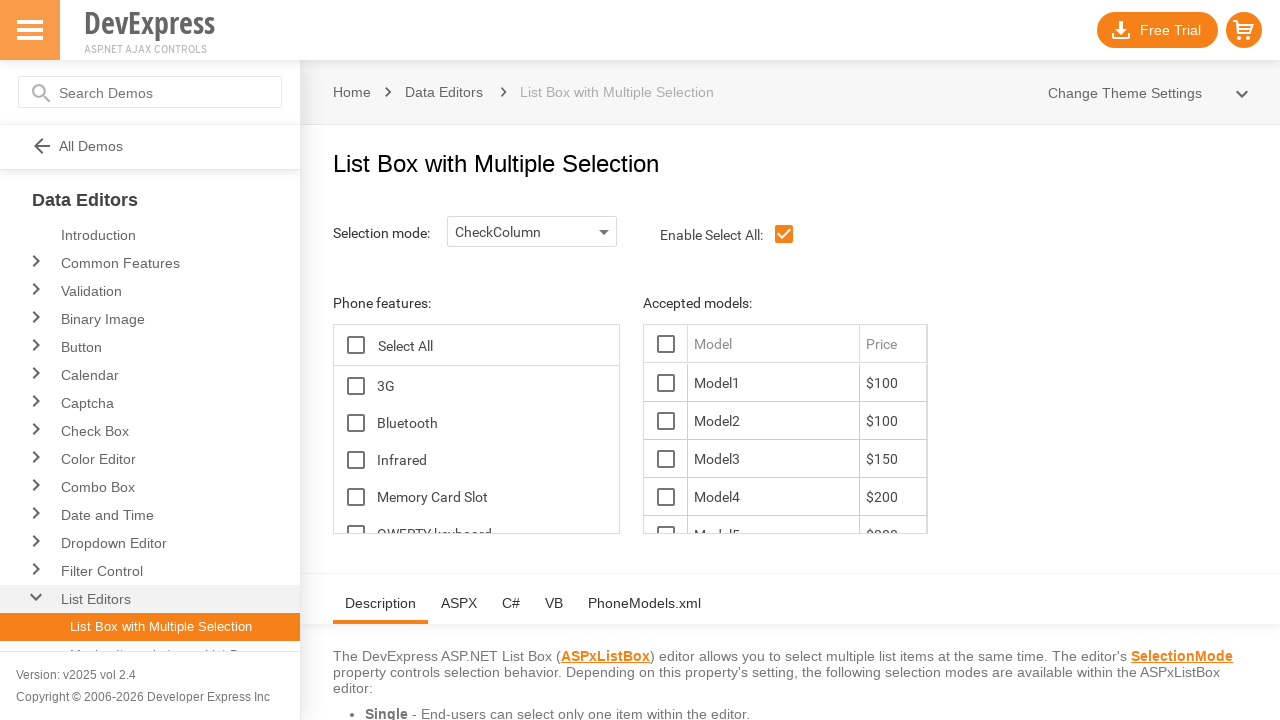

Located checkbox element with ID ContentHolder_lbFeatures_TG_D
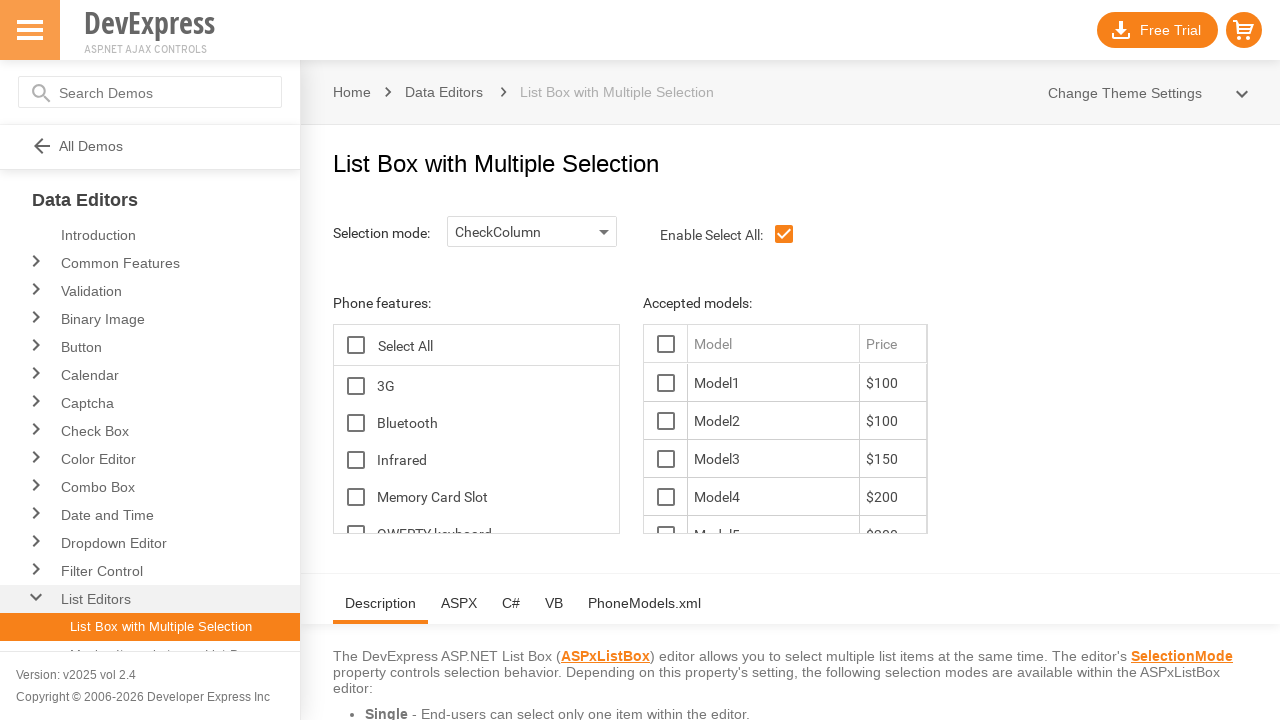

Verified checkbox is visible
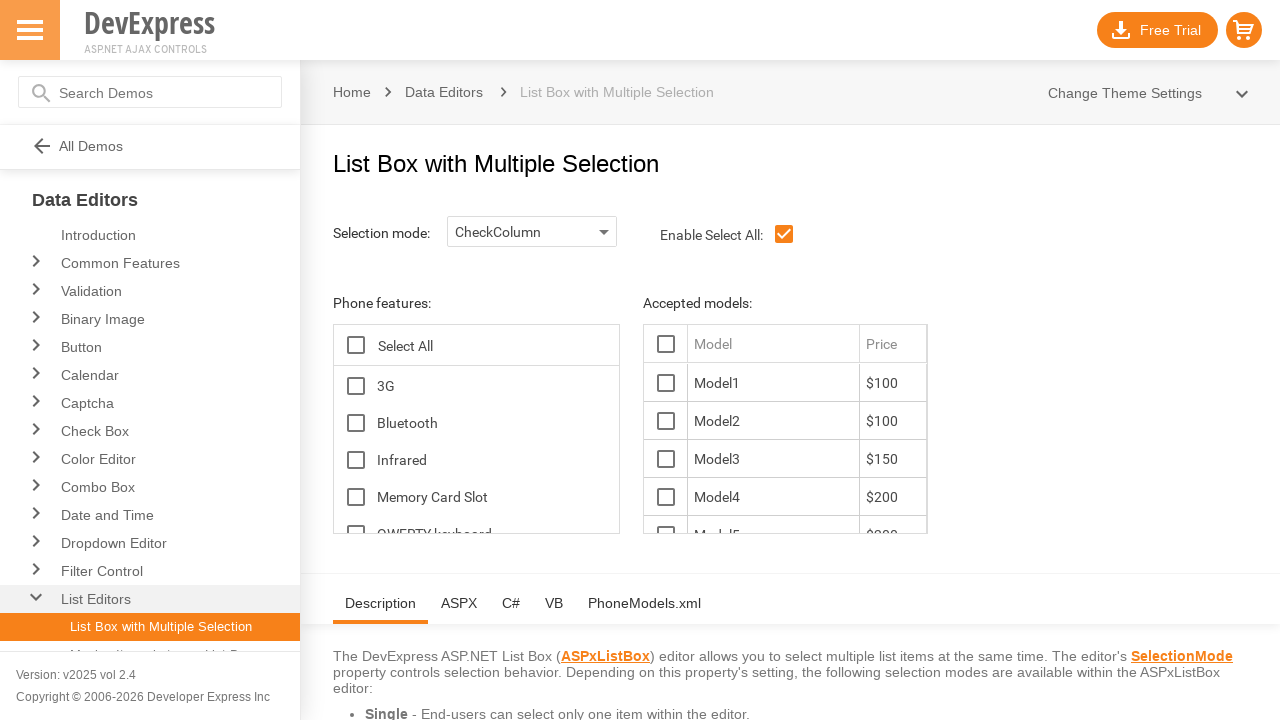

Verified checkbox is enabled
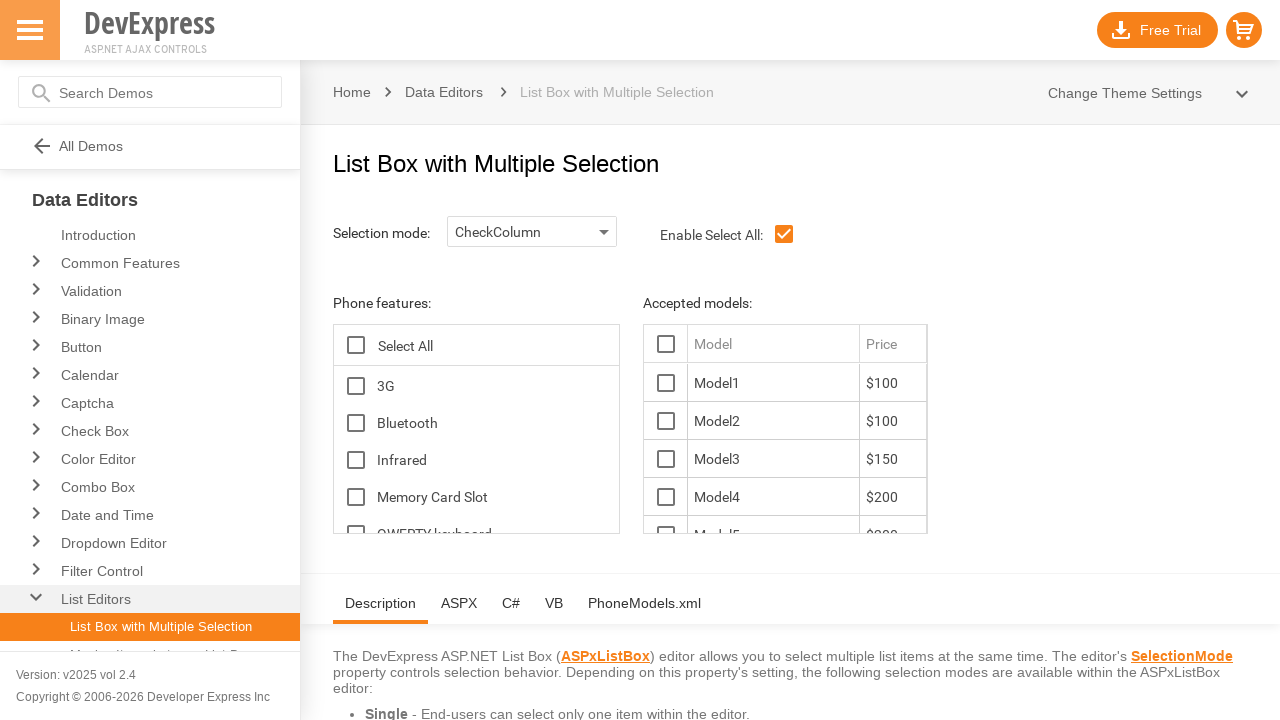

Clicked checkbox to toggle its state at (356, 386) on span#ContentHolder_lbFeatures_TG_D
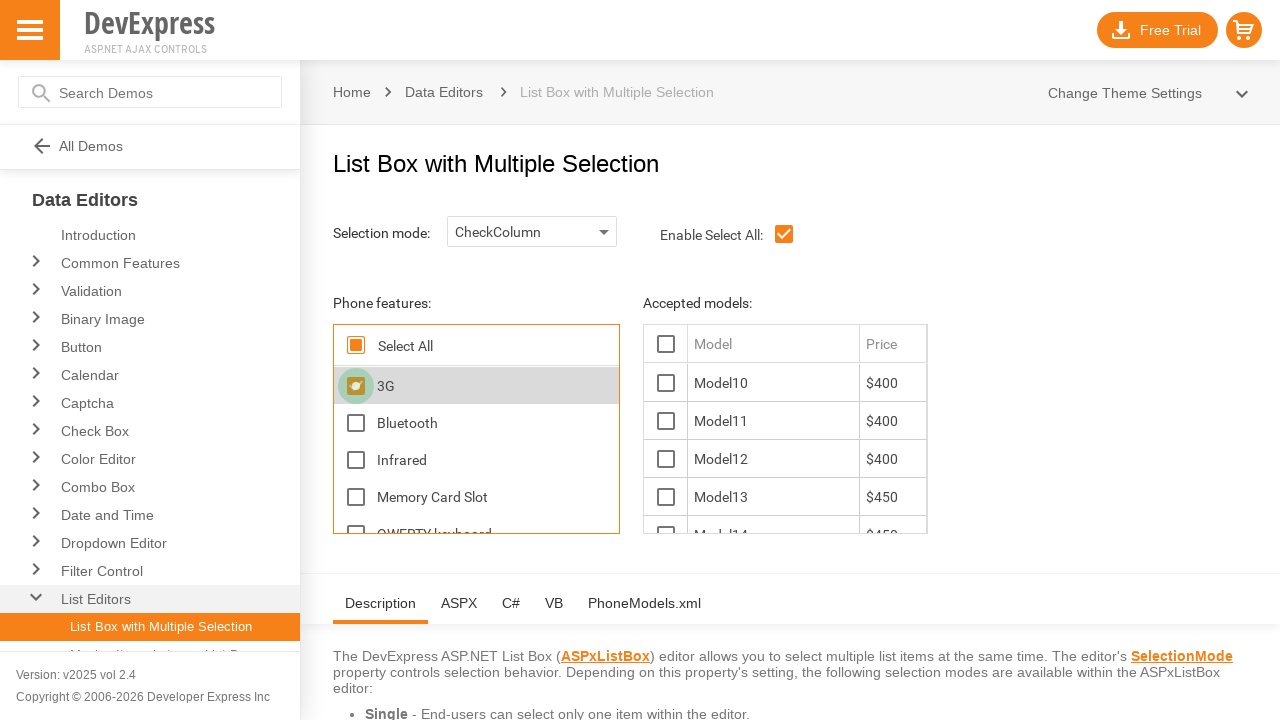

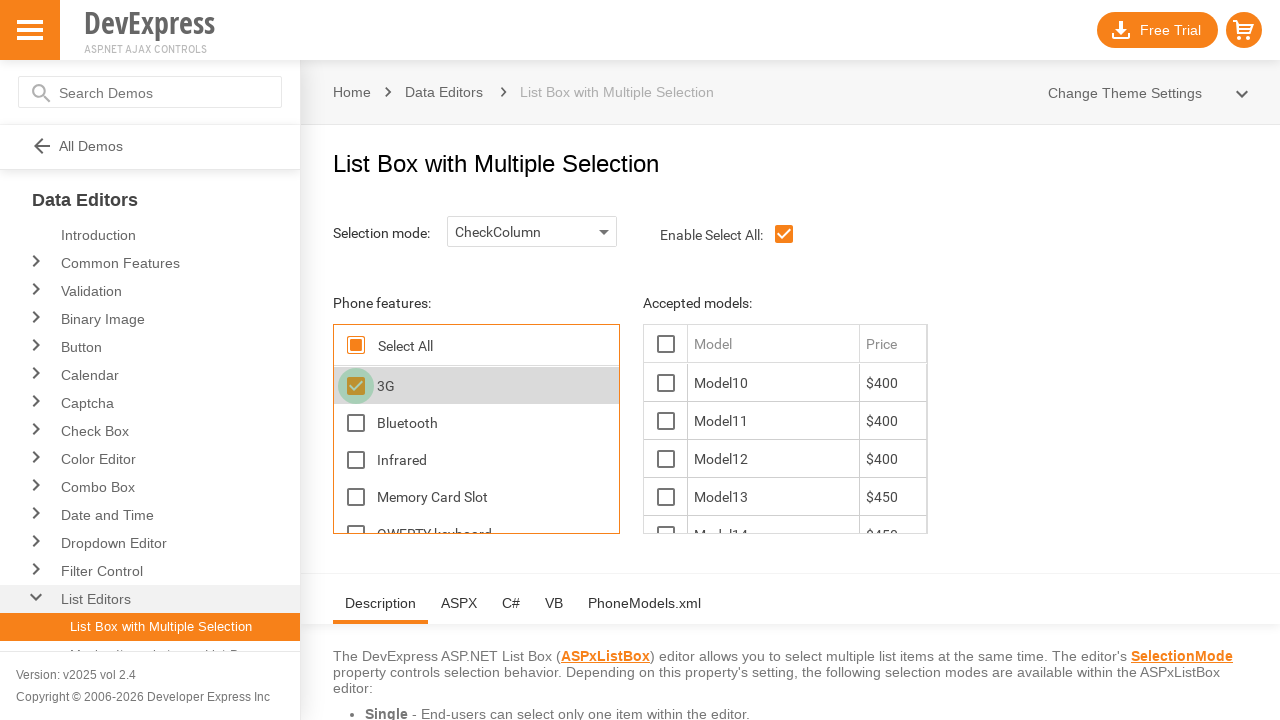